Tests handling of JavaScript alert dialogs by clicking the JS Alert button and accepting the dialog

Starting URL: https://the-internet.herokuapp.com/javascript_alerts

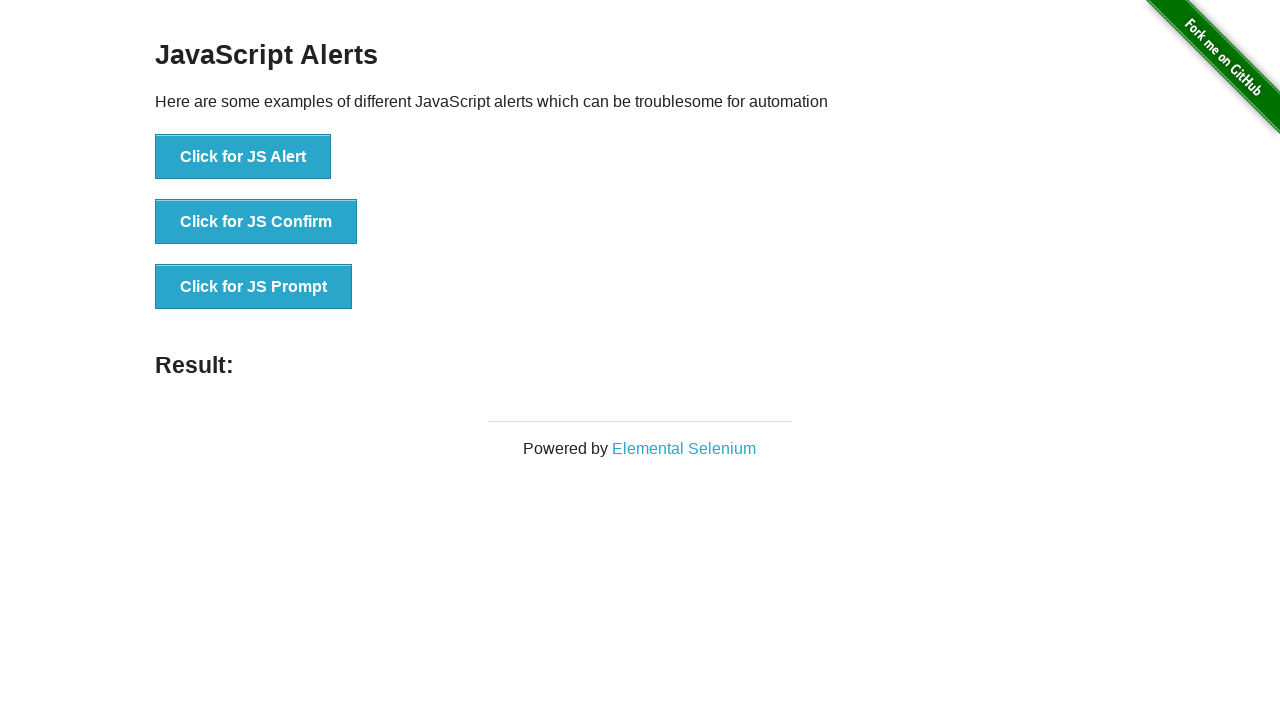

Set up dialog handler to accept alerts
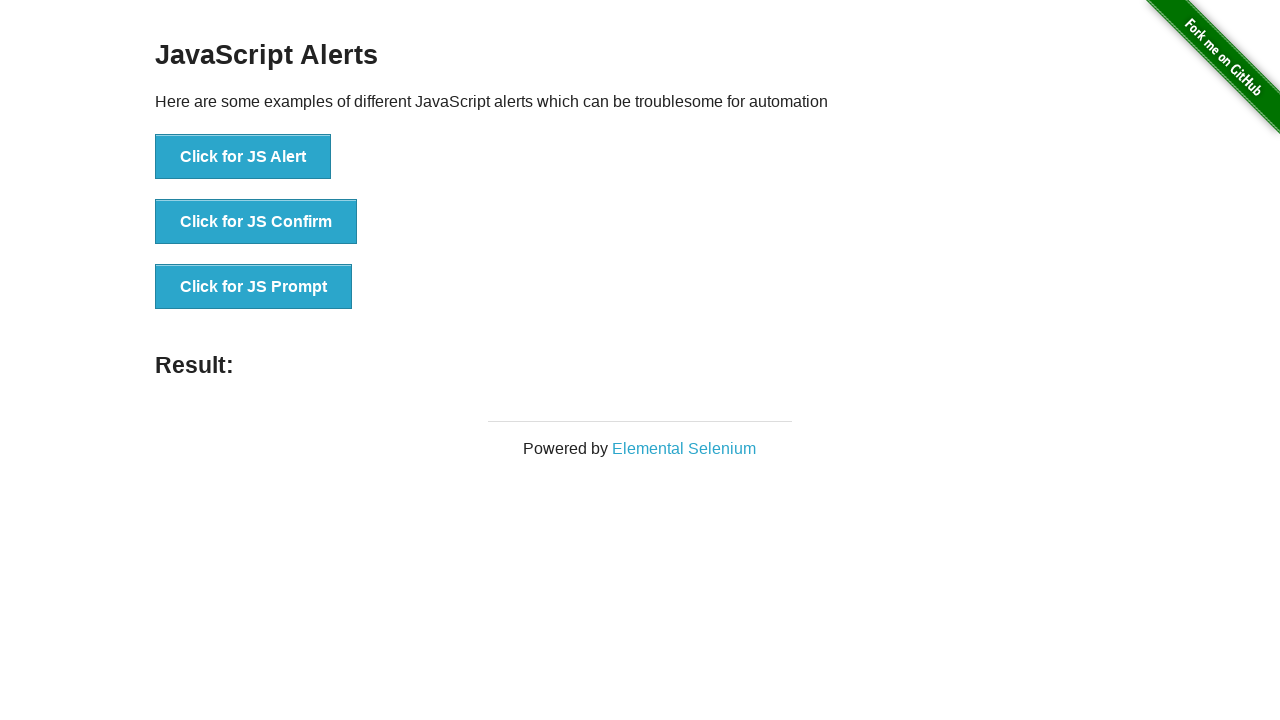

Waited for JS Alert button to be visible
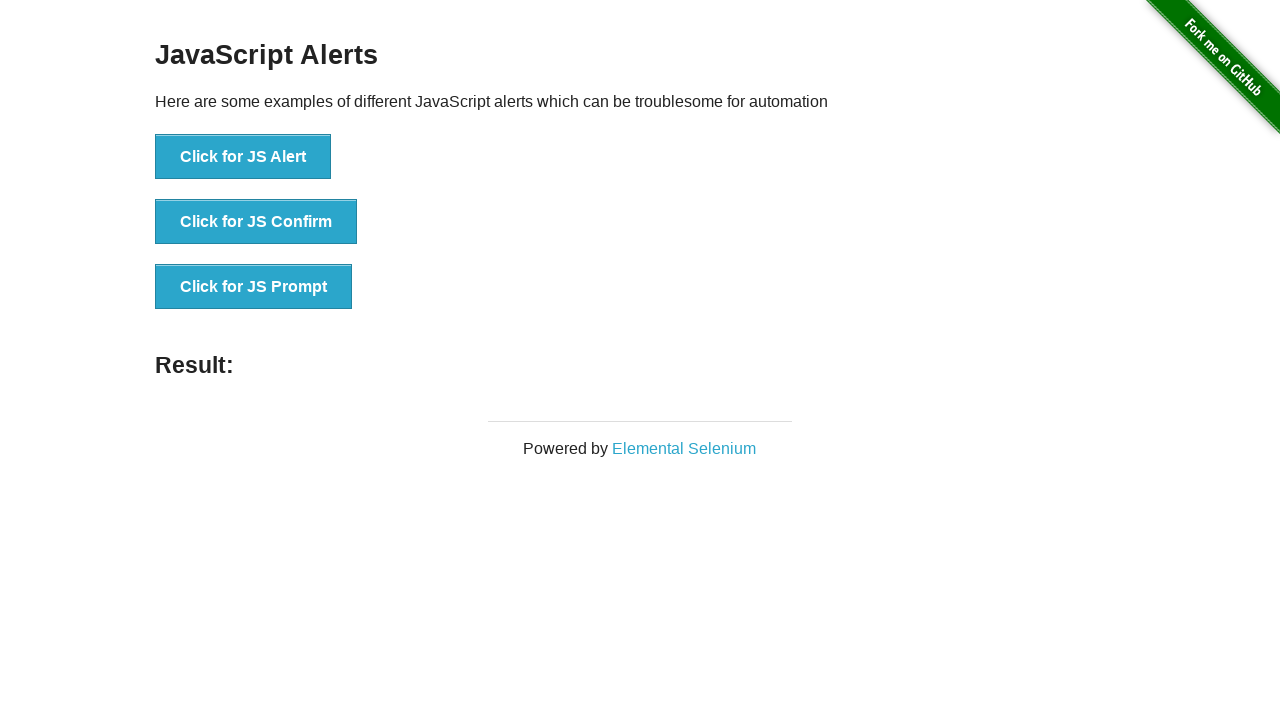

Clicked the JS Alert button
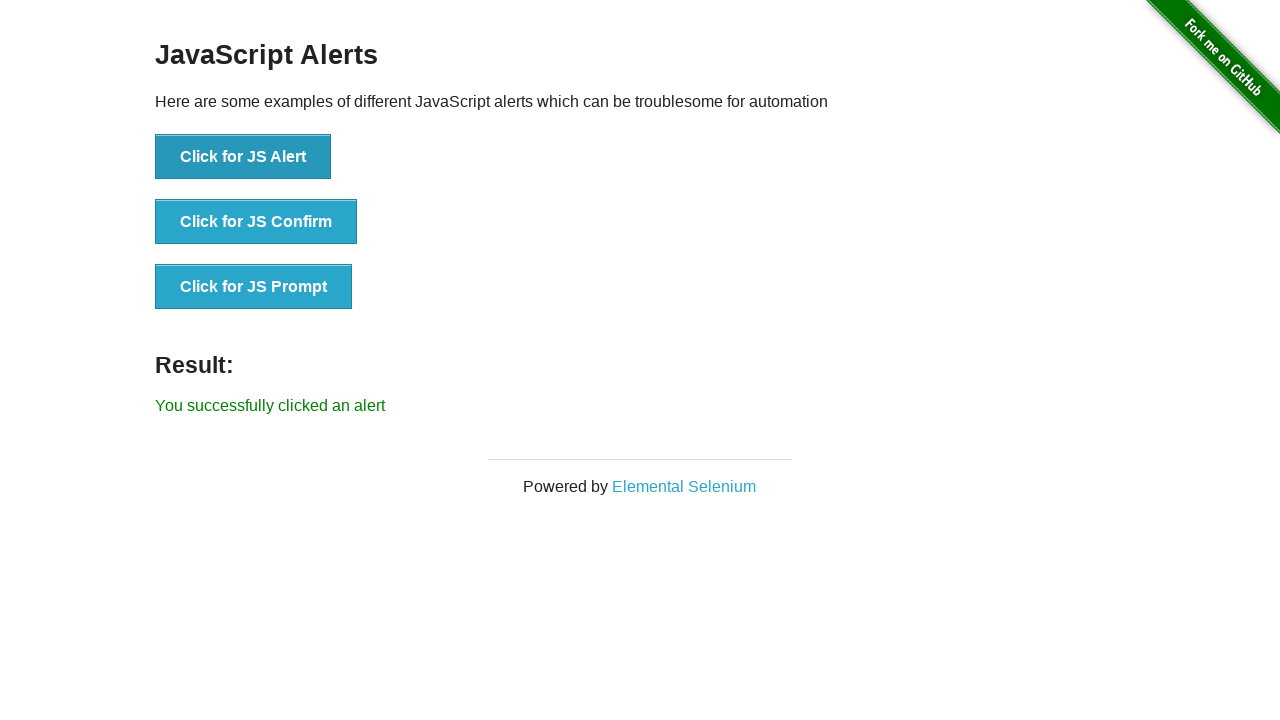

Waited for dialog interaction to complete
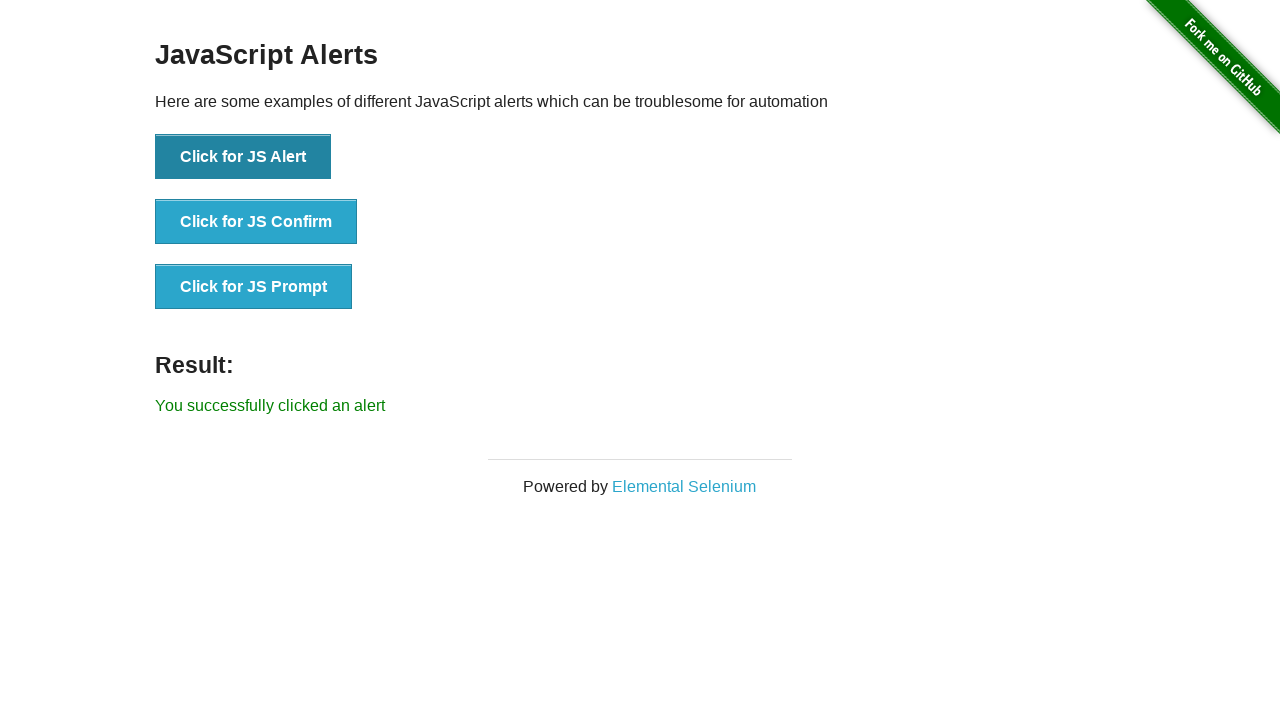

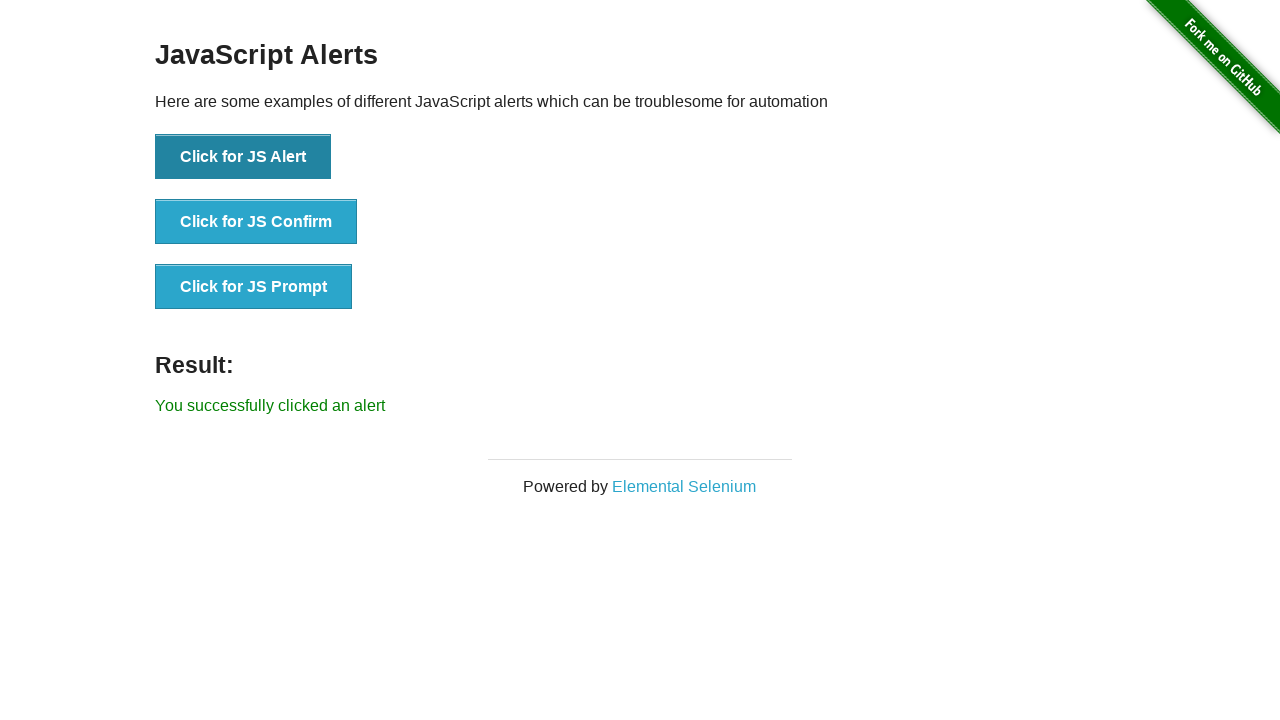